Tests scrolling functionality on a practice page by scrolling the window and a table element, then verifies that the sum of values in a table column matches the displayed total amount.

Starting URL: http://www.qaclickacademy.com/practice.php

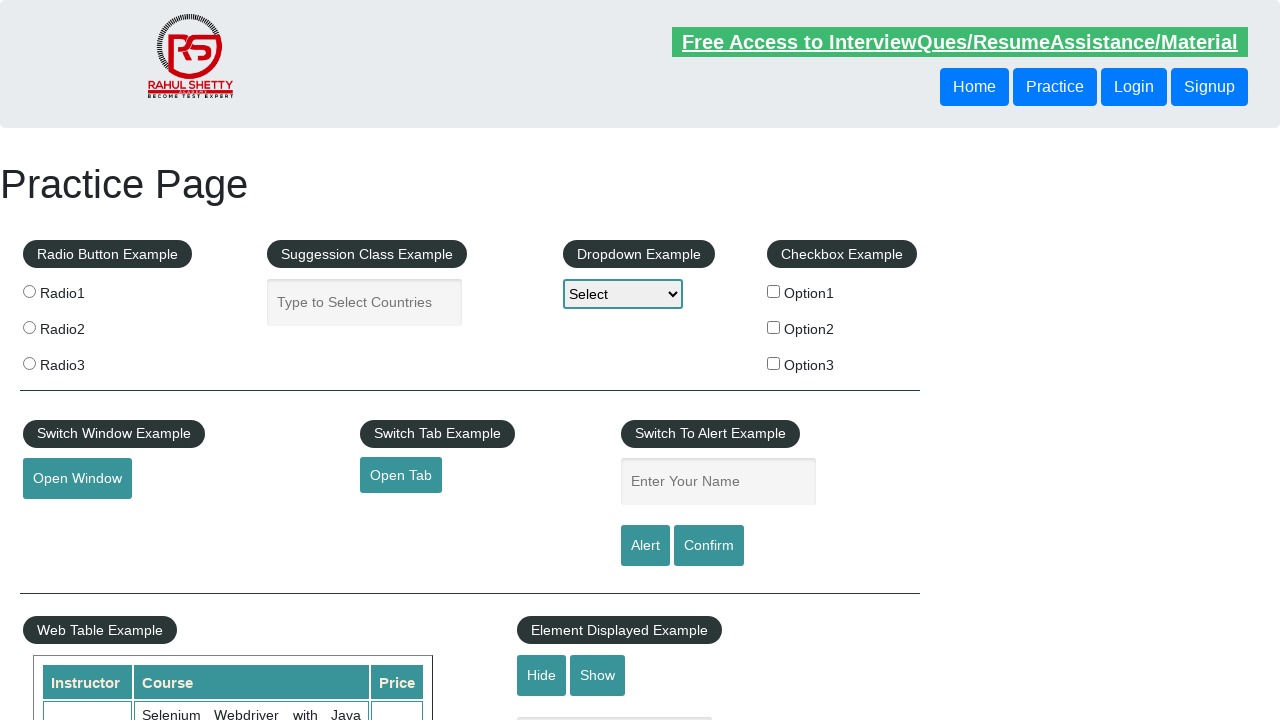

Navigated to practice page
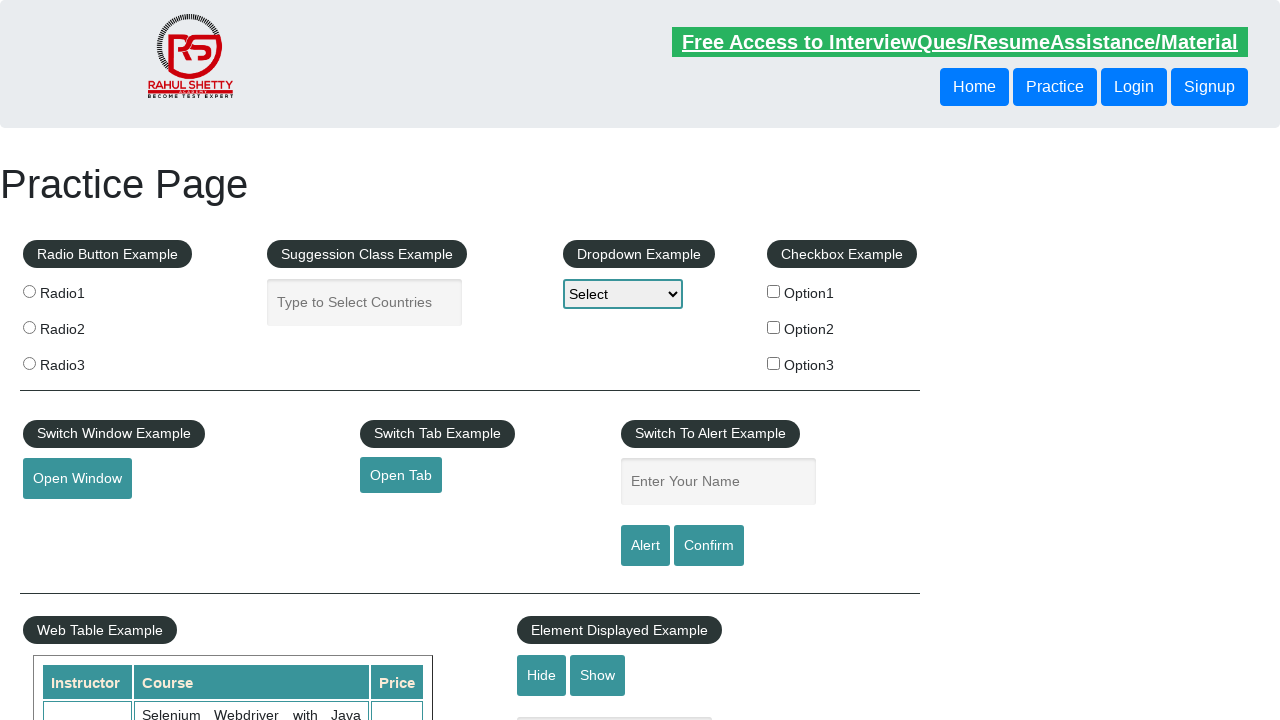

Scrolled window down by 500 pixels
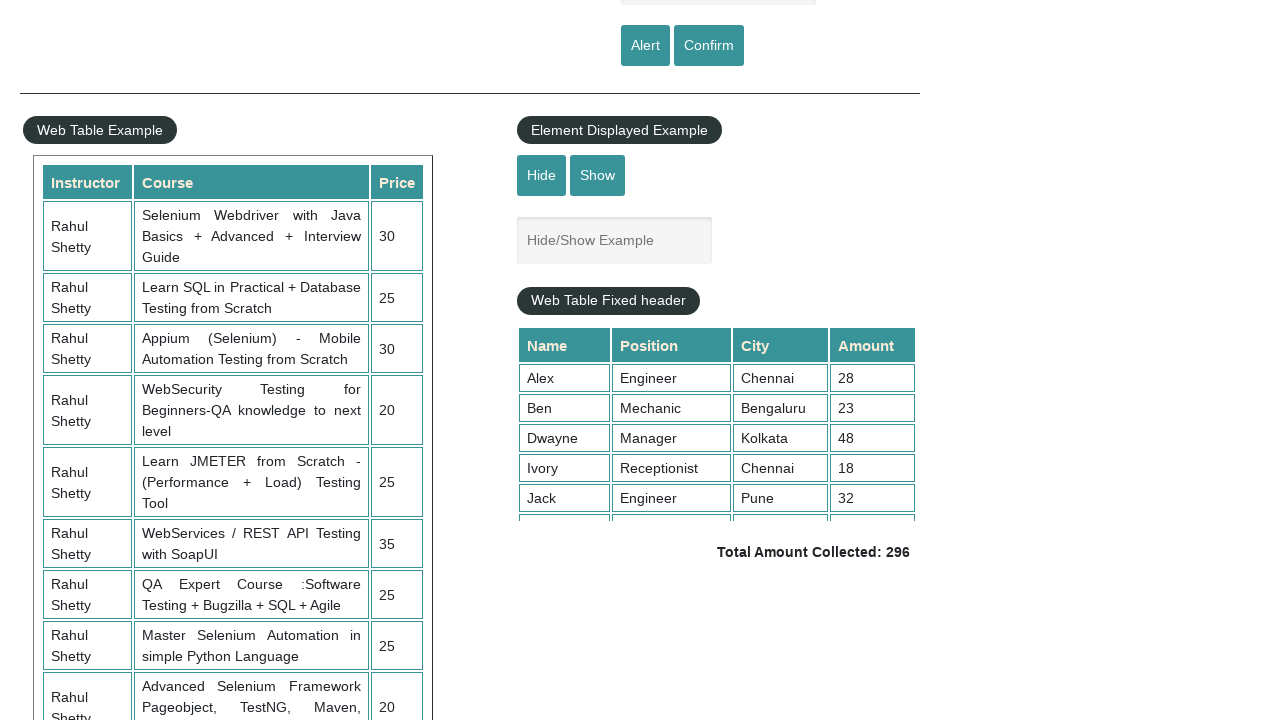

Waited 1 second for scroll to complete
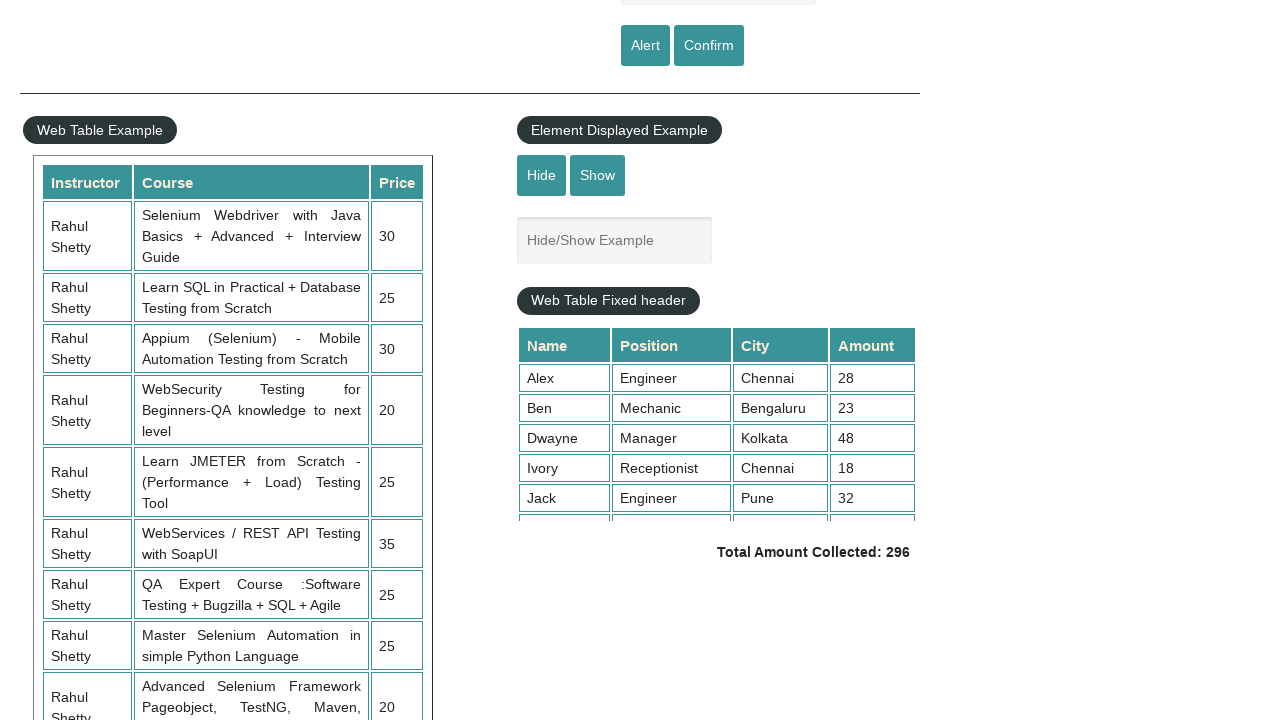

Scrolled table element to reveal all rows
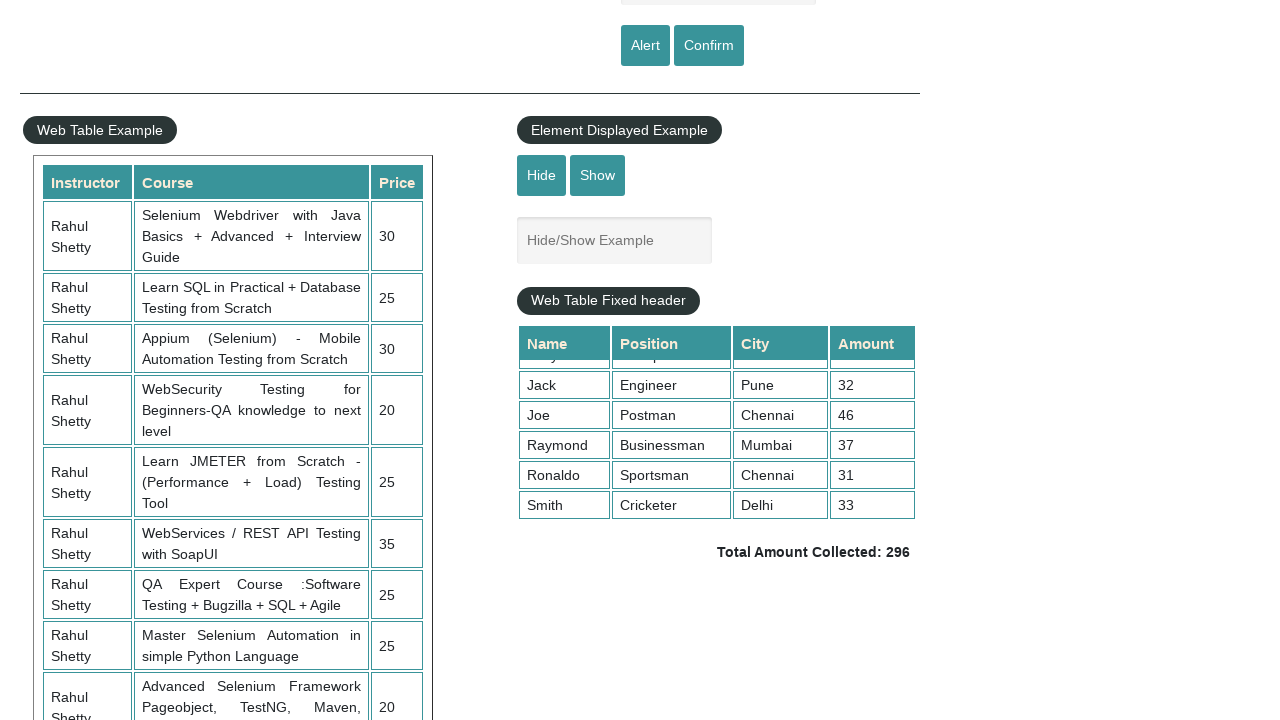

Table column 4 content is now visible
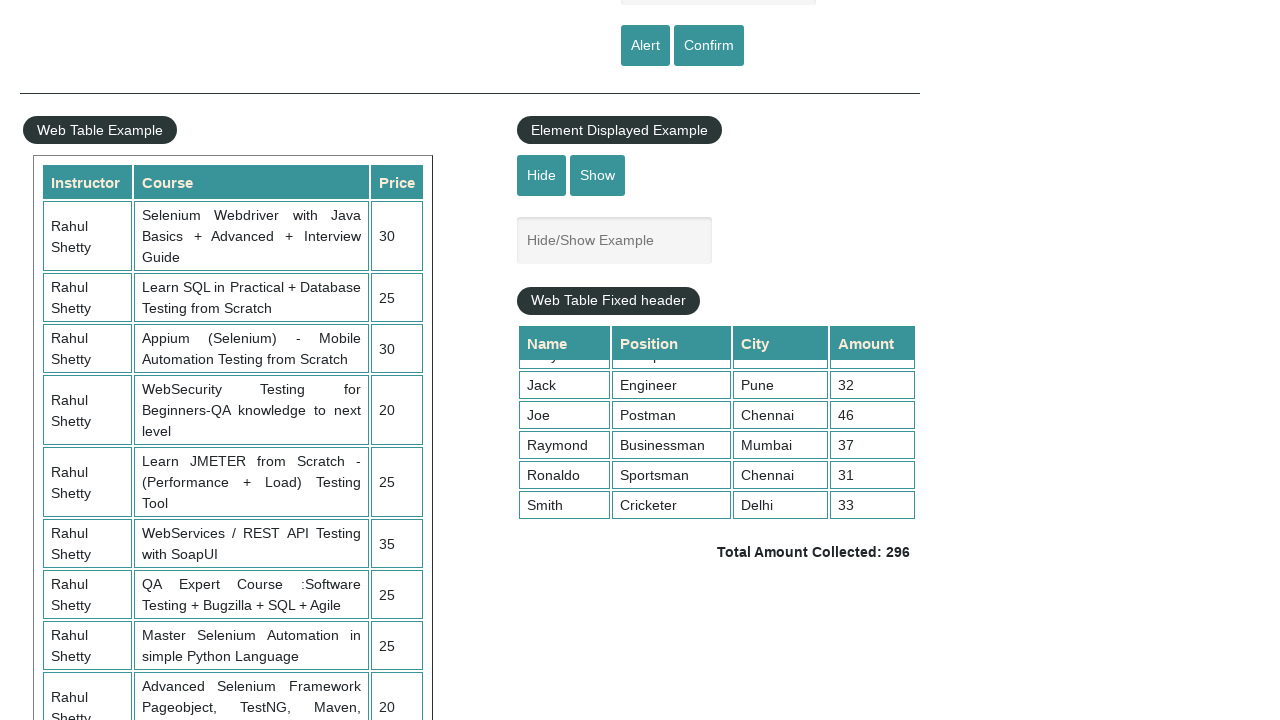

Retrieved all values from table column 4
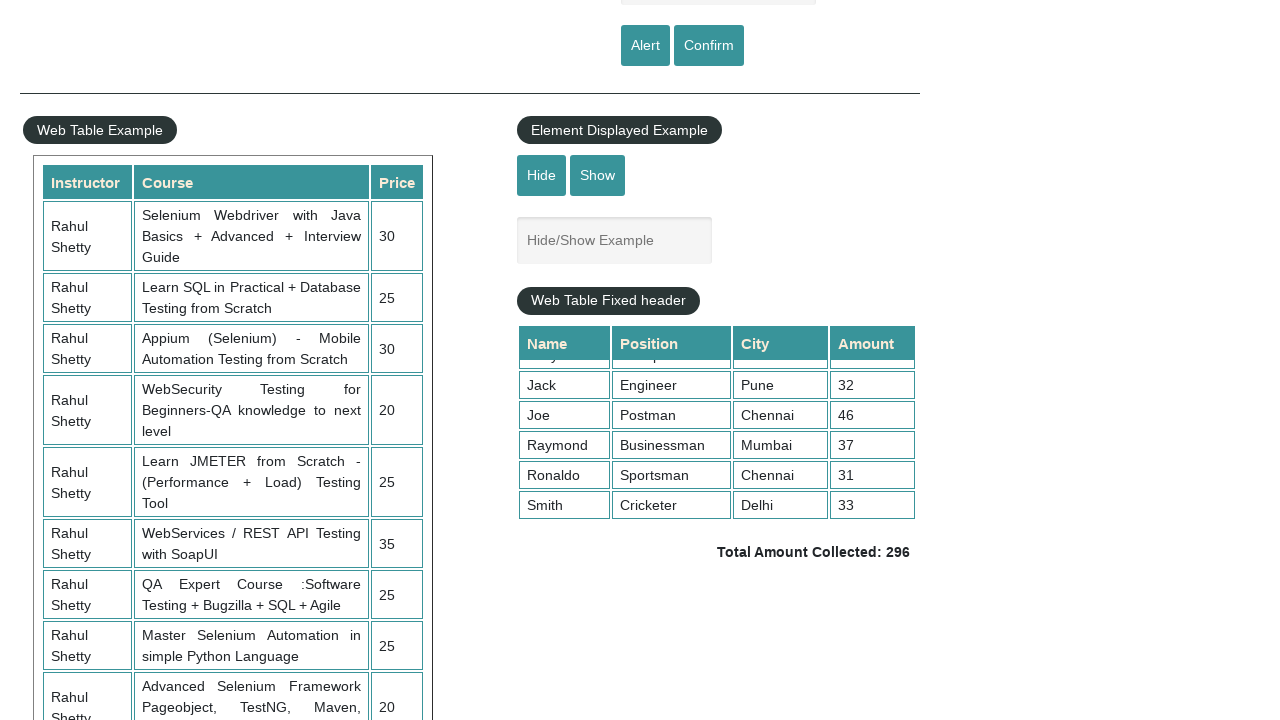

Calculated sum of column values: 296
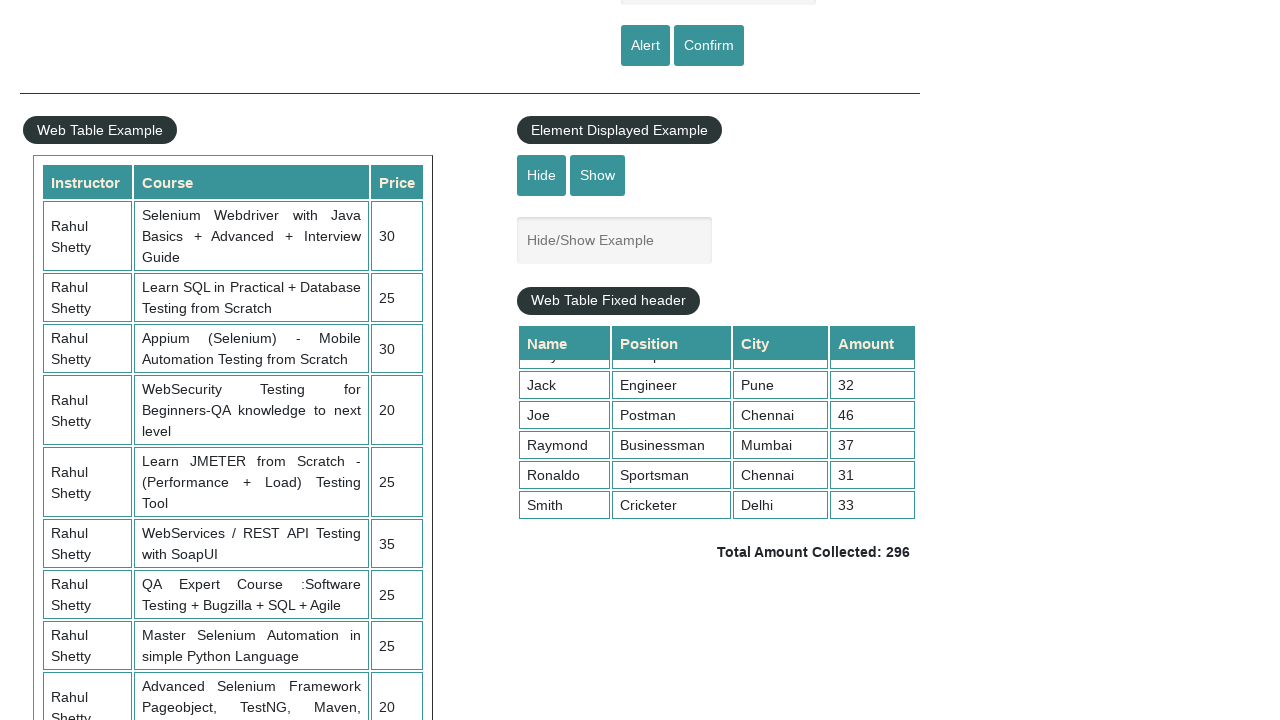

Retrieved displayed total amount text
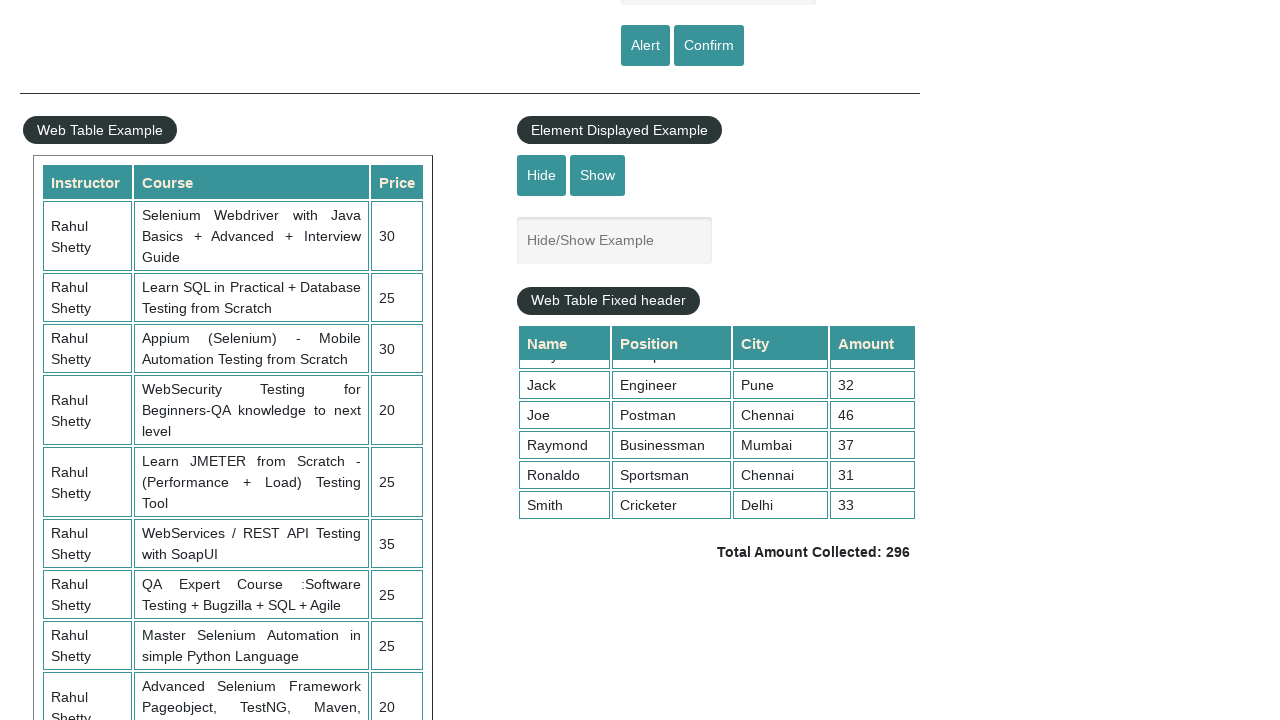

Parsed displayed total: 296
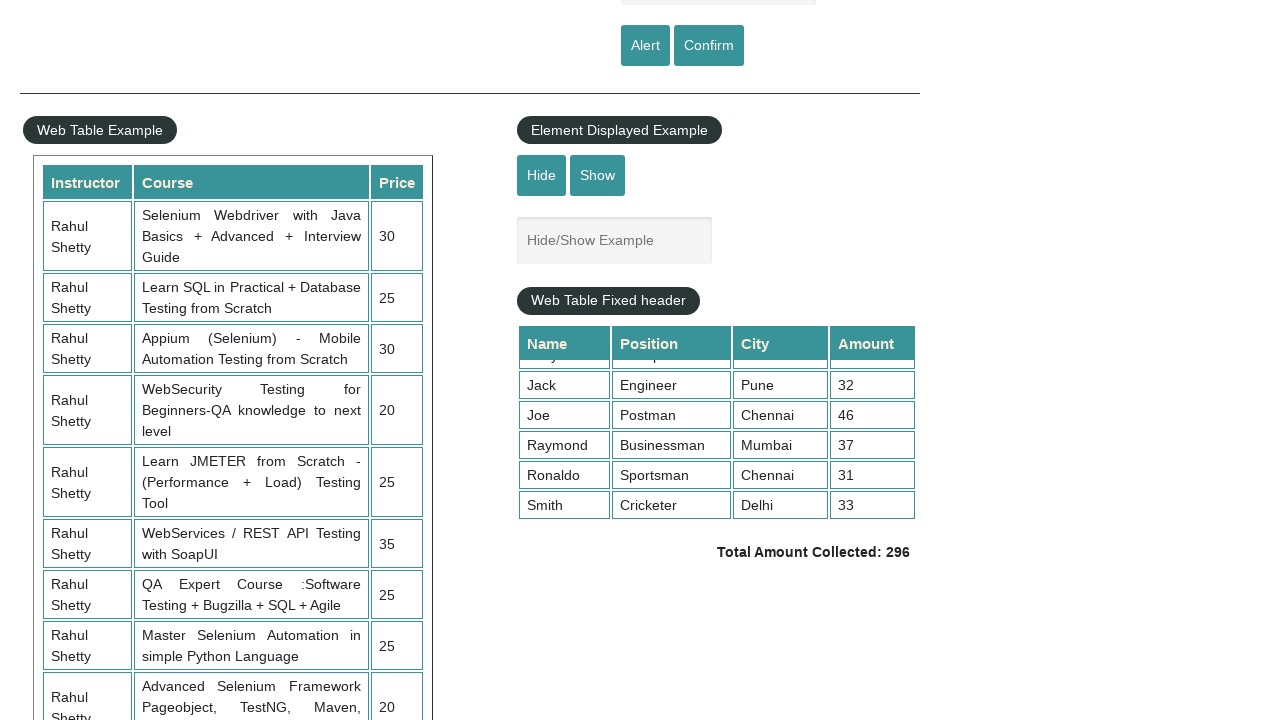

Verified calculated sum (296) matches displayed total (296)
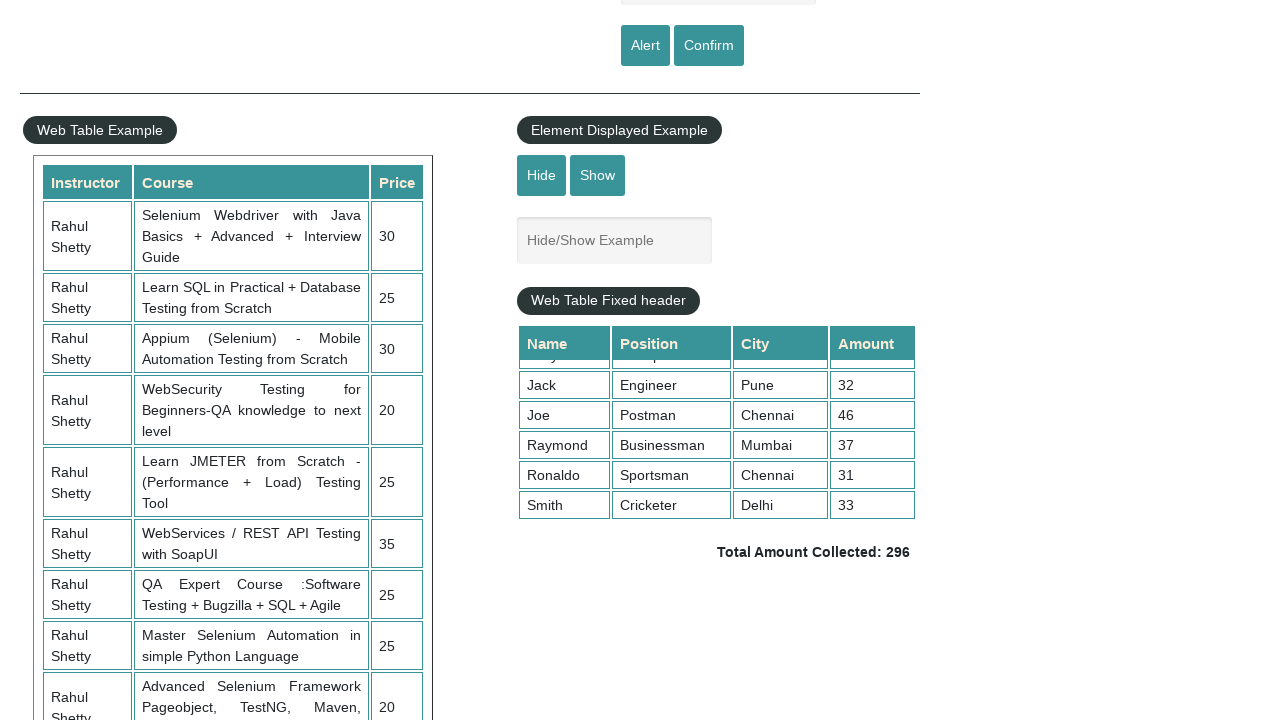

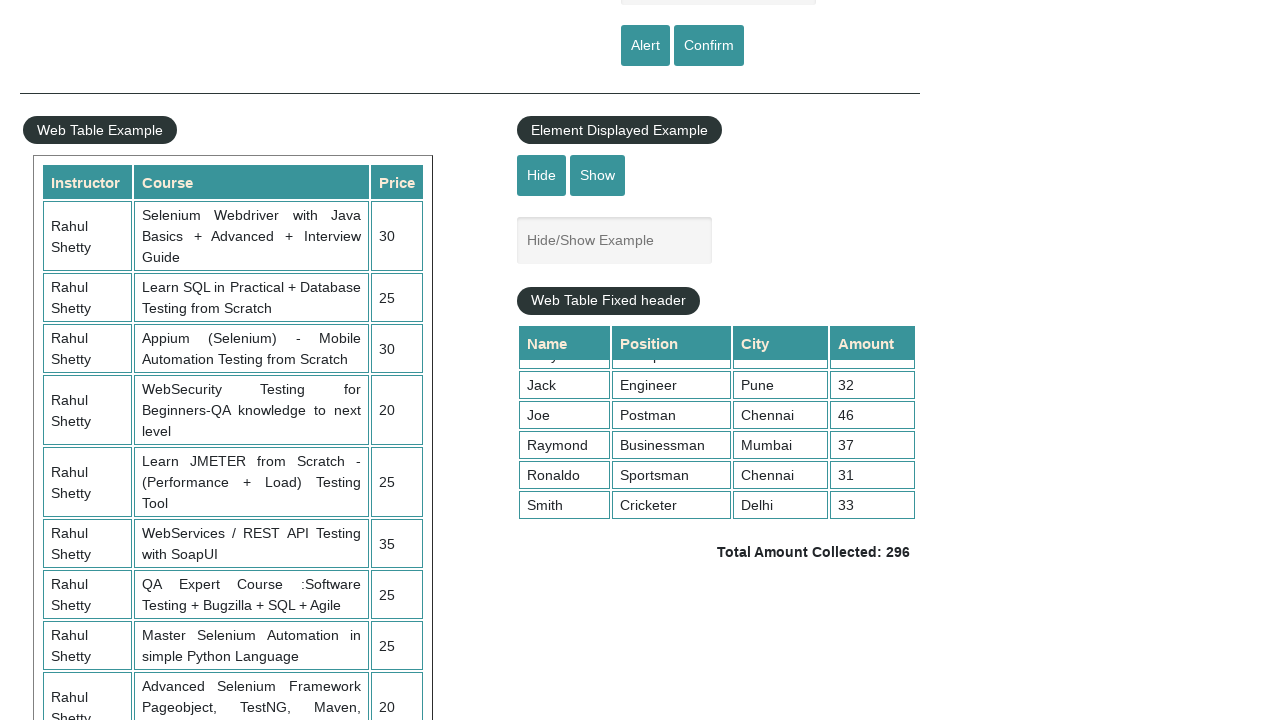